Navigates to WiseQuarter website and verifies that the URL contains "wisequarter"

Starting URL: https://www.wisequarter.com

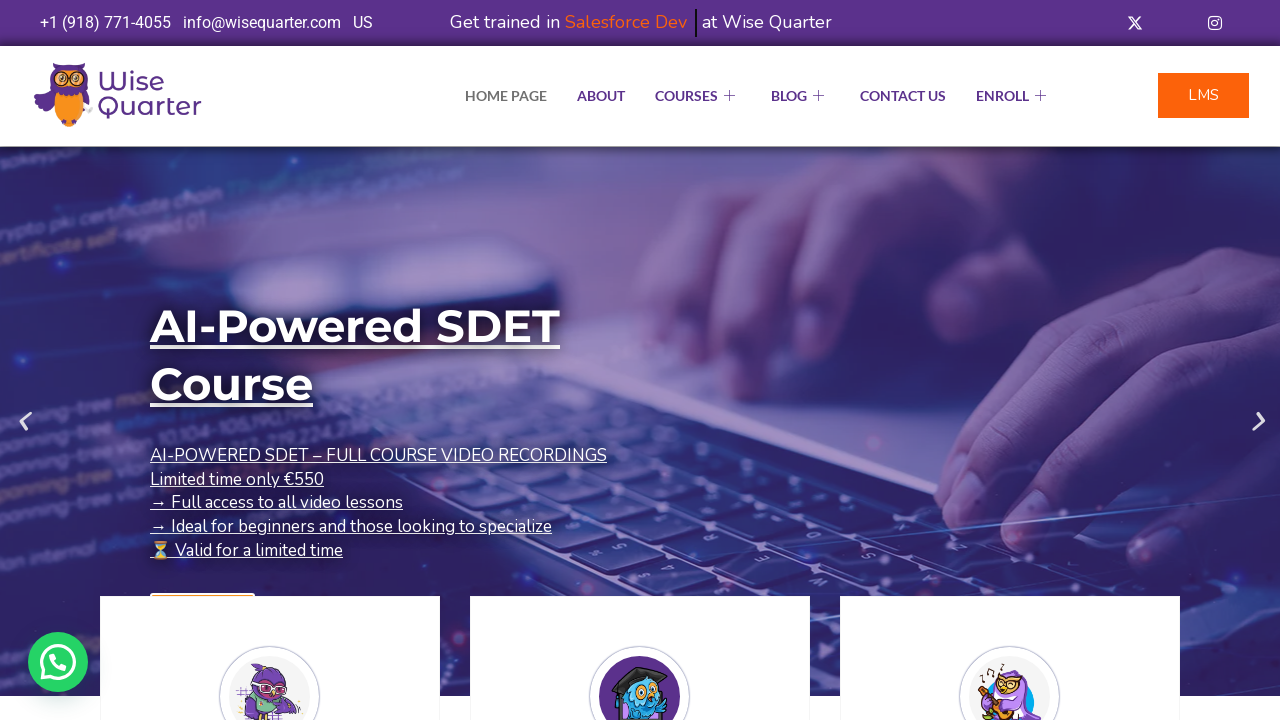

Navigated to WiseQuarter website at https://www.wisequarter.com
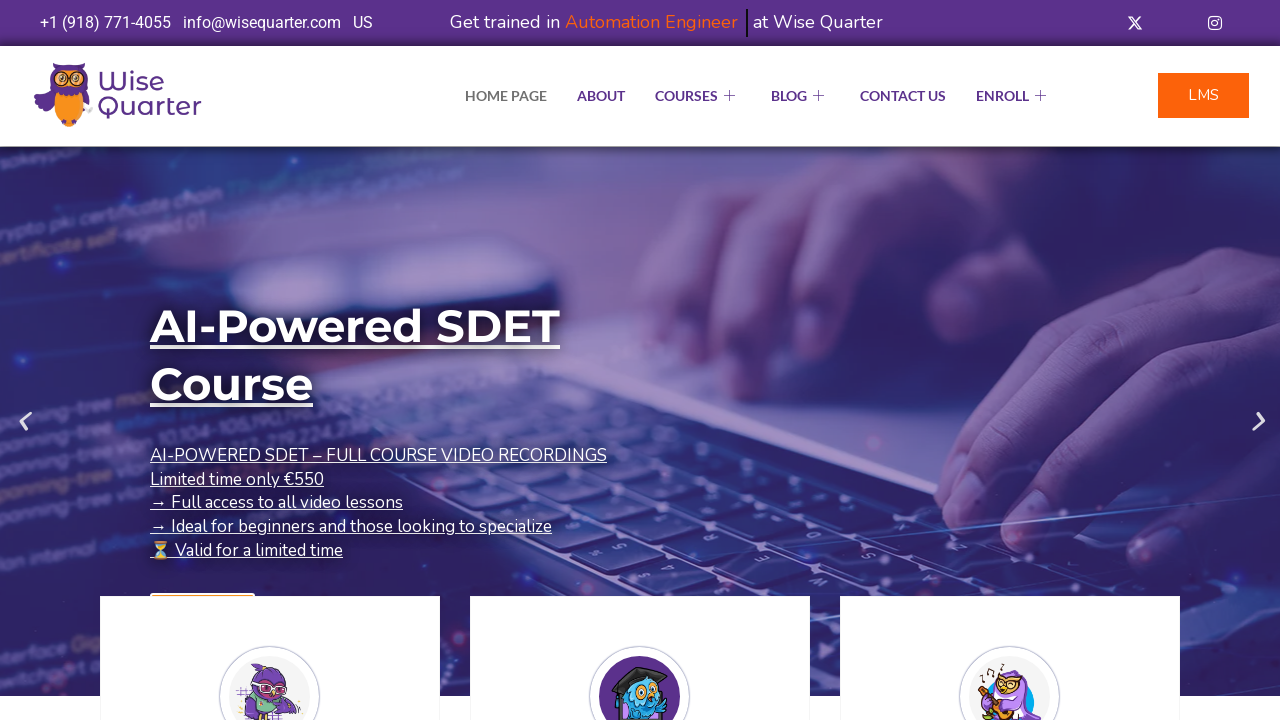

Retrieved current URL from page
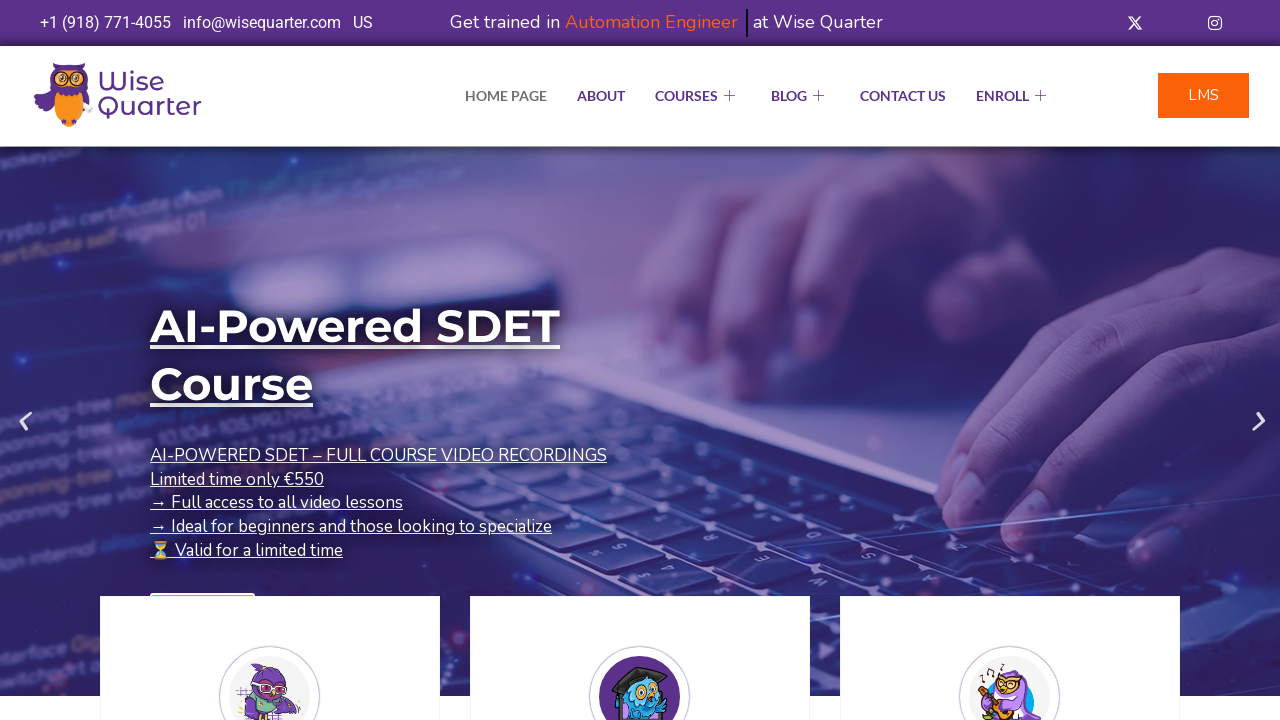

Verified that URL contains 'wisequarter'
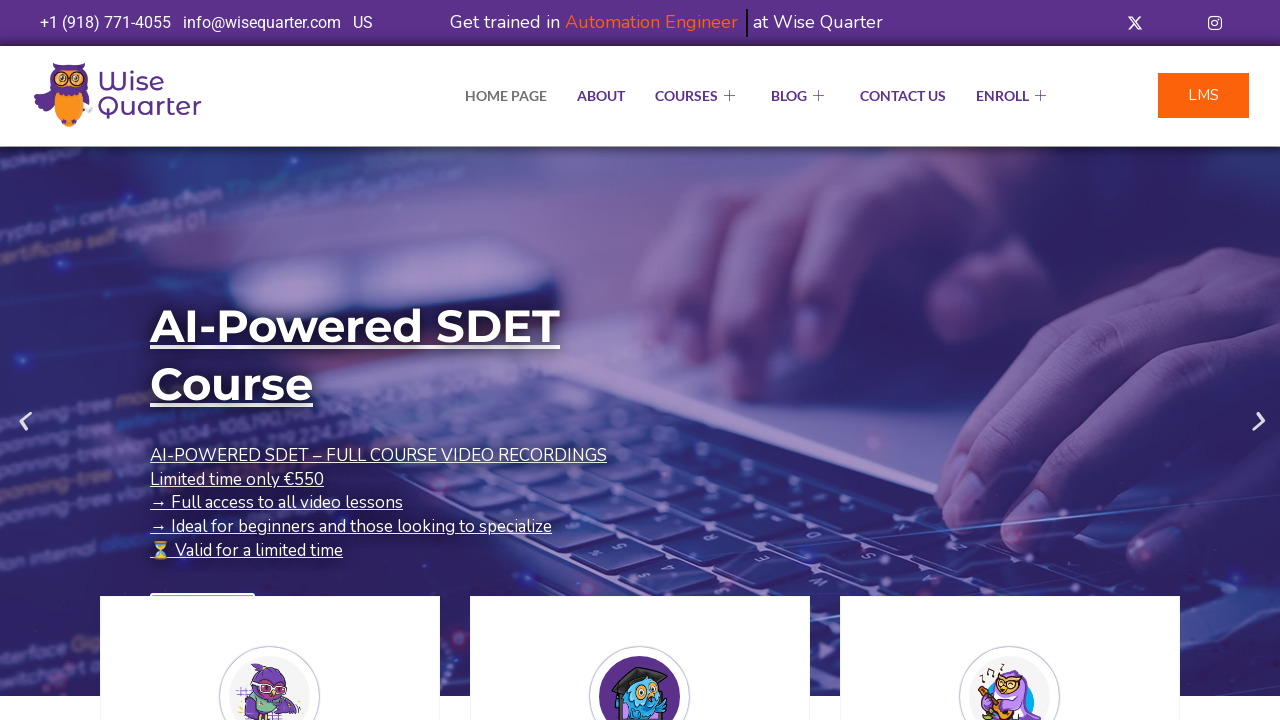

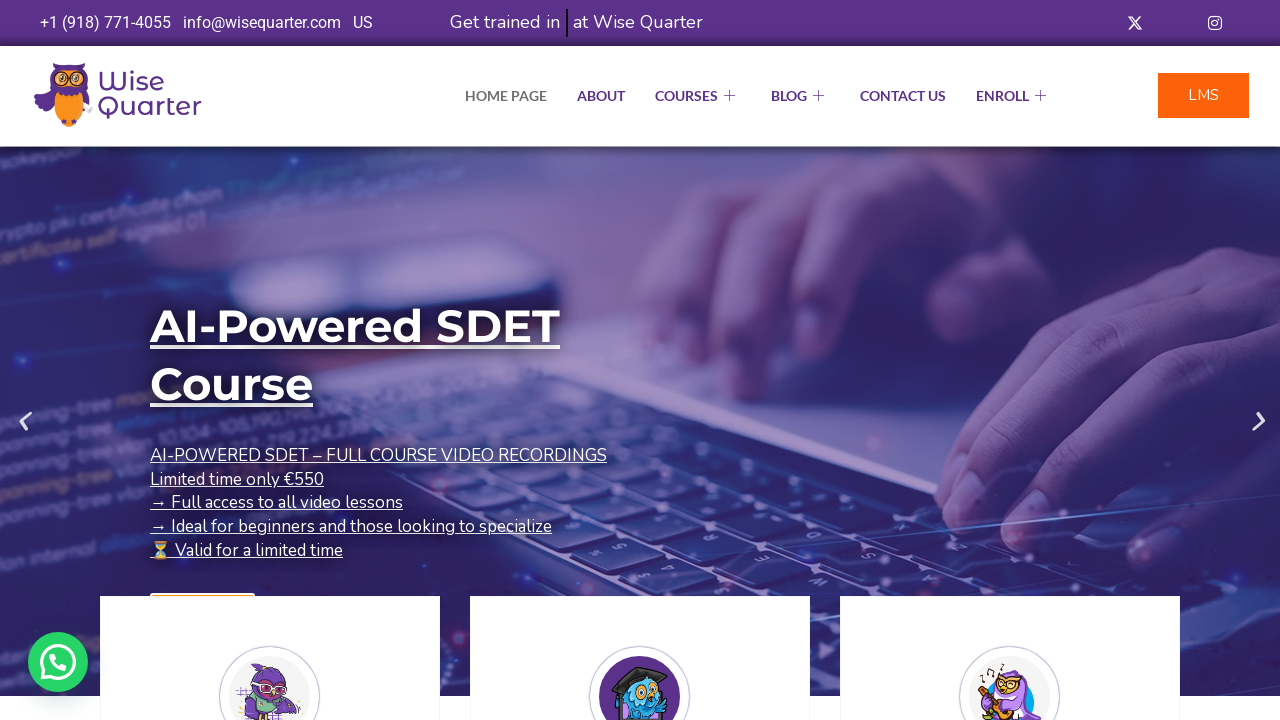